Tests accepting a confirm dialog and verifying OK result

Starting URL: https://testpages.eviltester.com/styled/alerts/alert-test.html

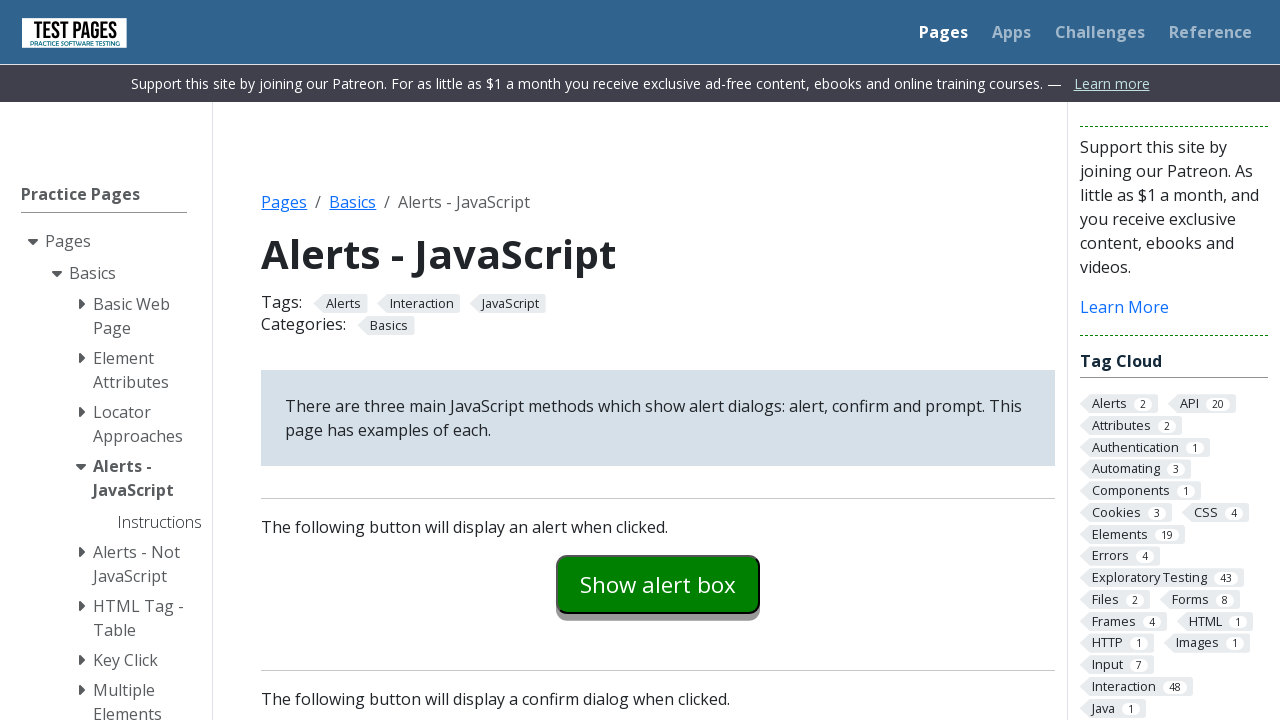

Set up dialog handler to accept confirm dialogs
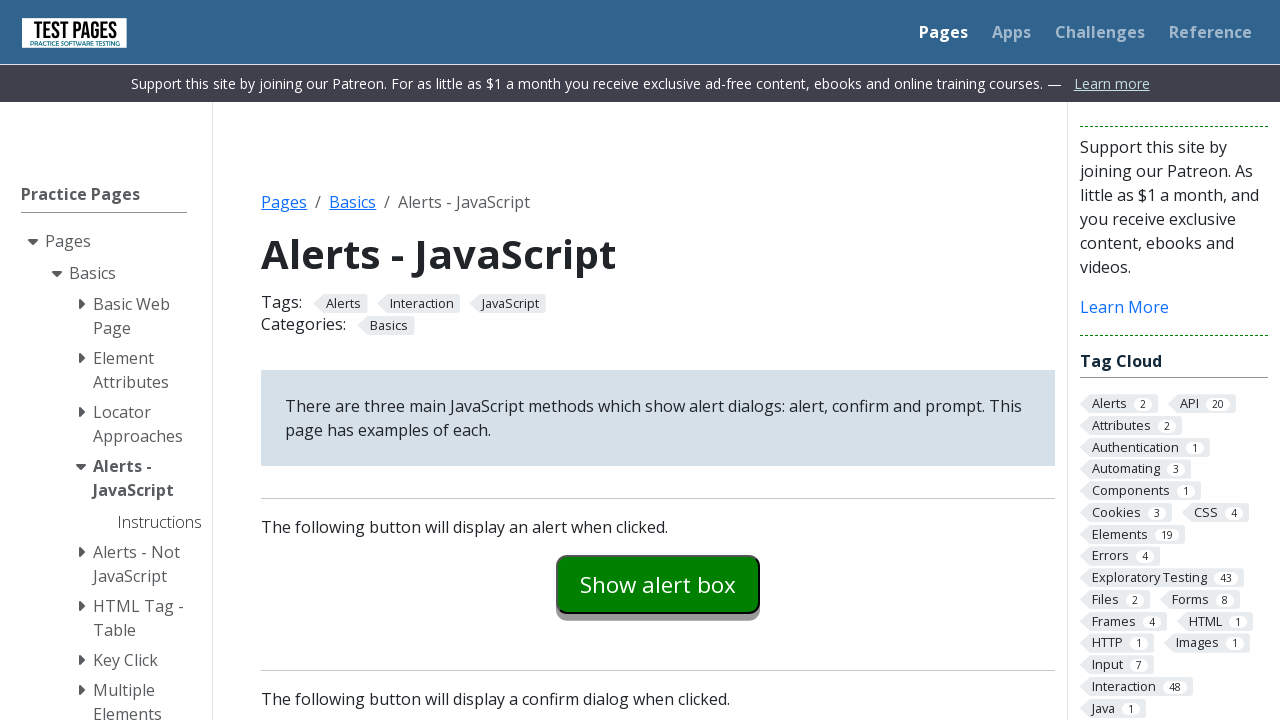

Clicked confirm button to trigger dialog at (658, 360) on #confirmexample
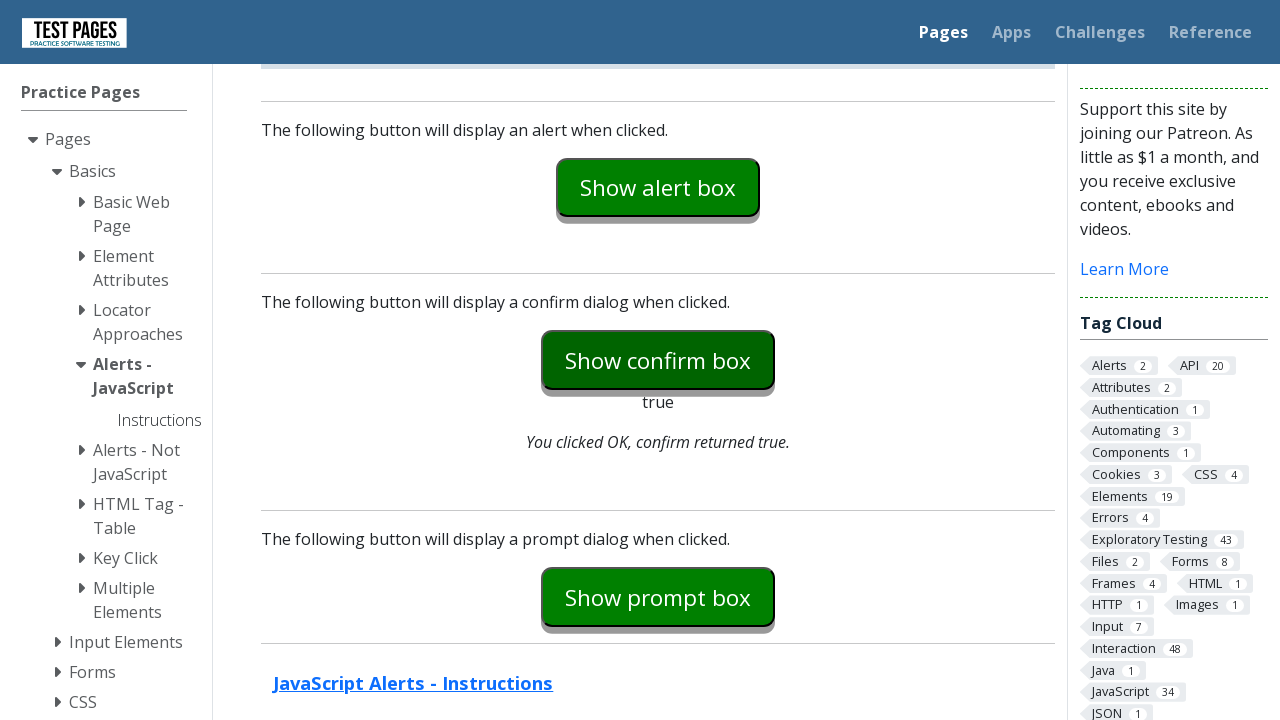

Confirmed explanation text appeared showing OK was clicked
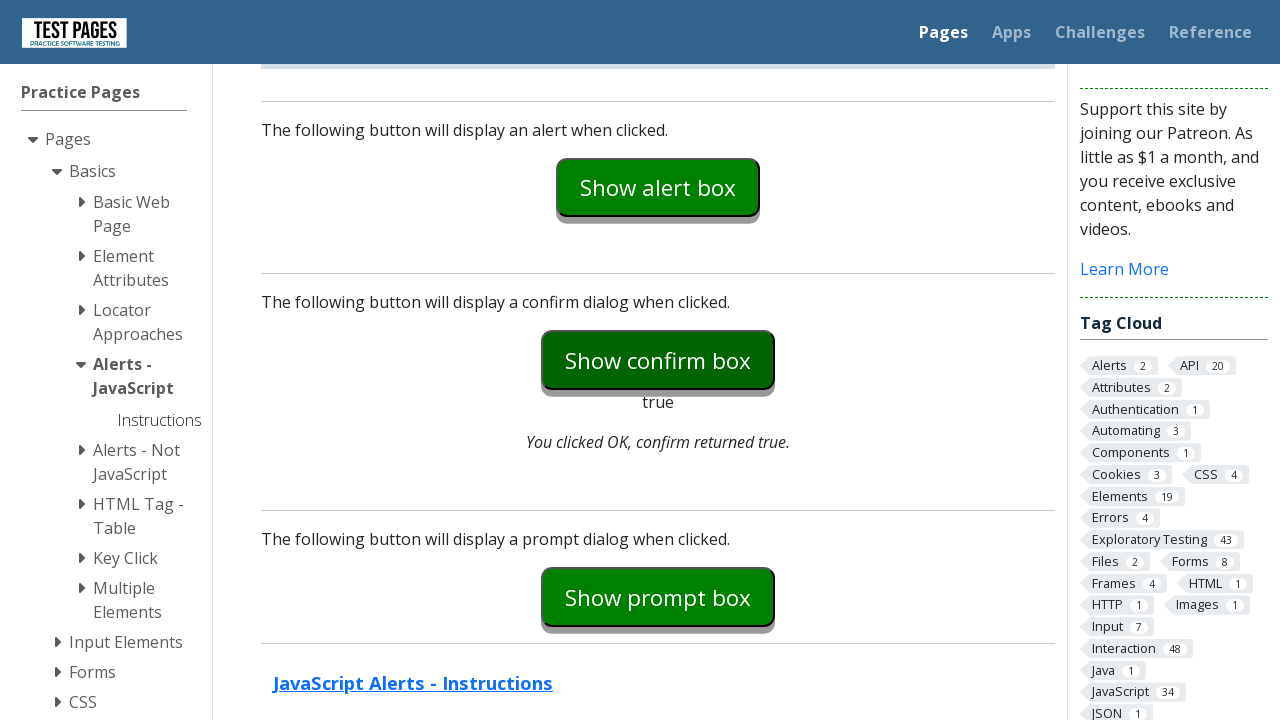

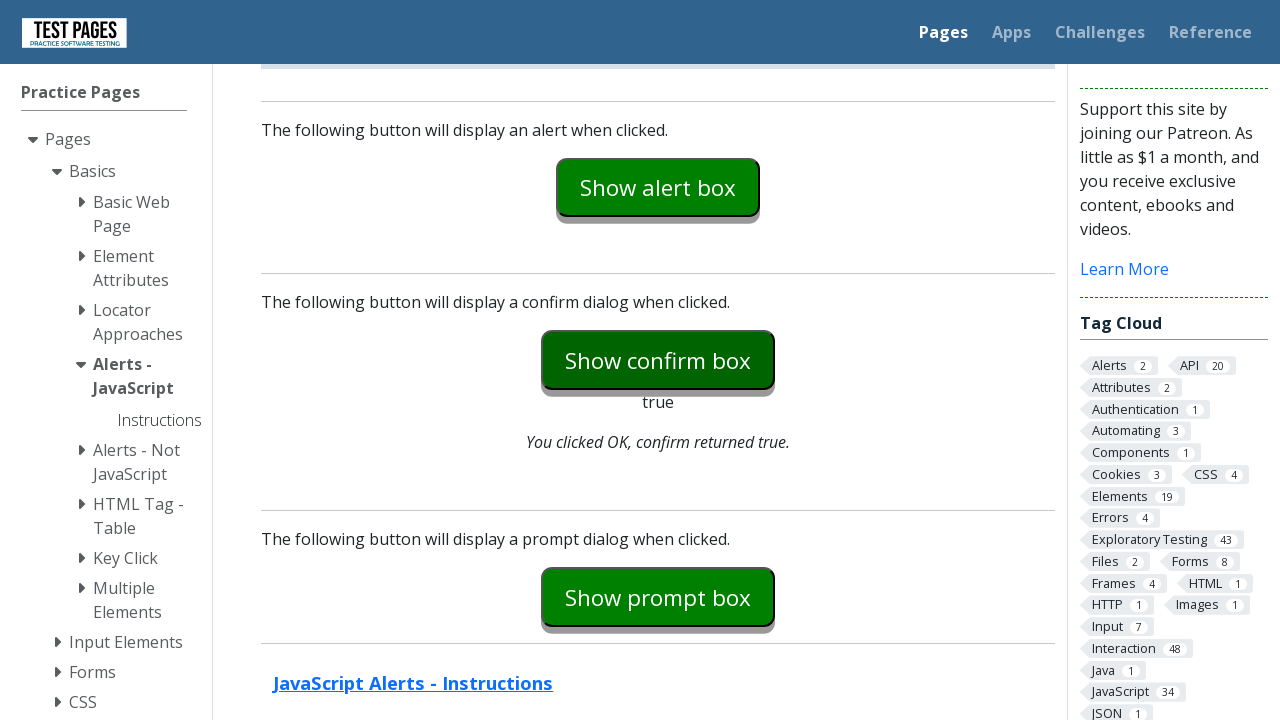